Navigates to the Virtual Piano website and verifies it loads successfully

Starting URL: https://virtualpiano.net/

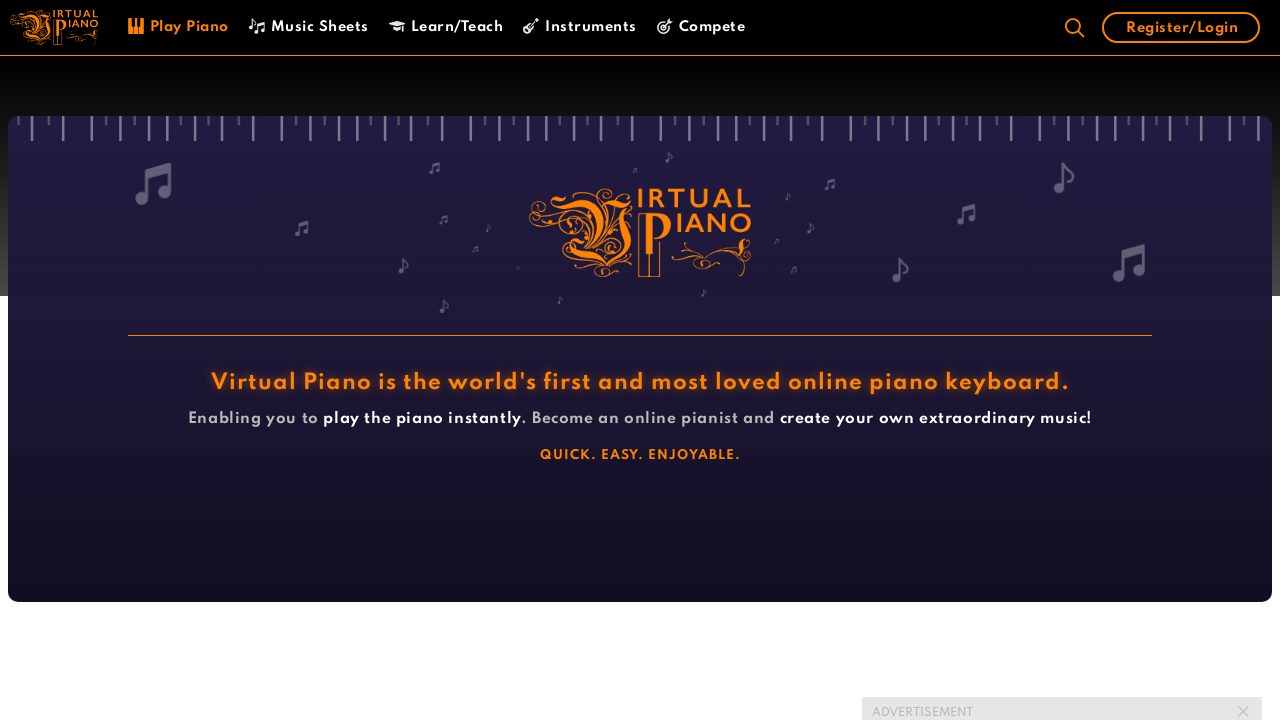

Waited for Virtual Piano page to load (domcontentloaded state)
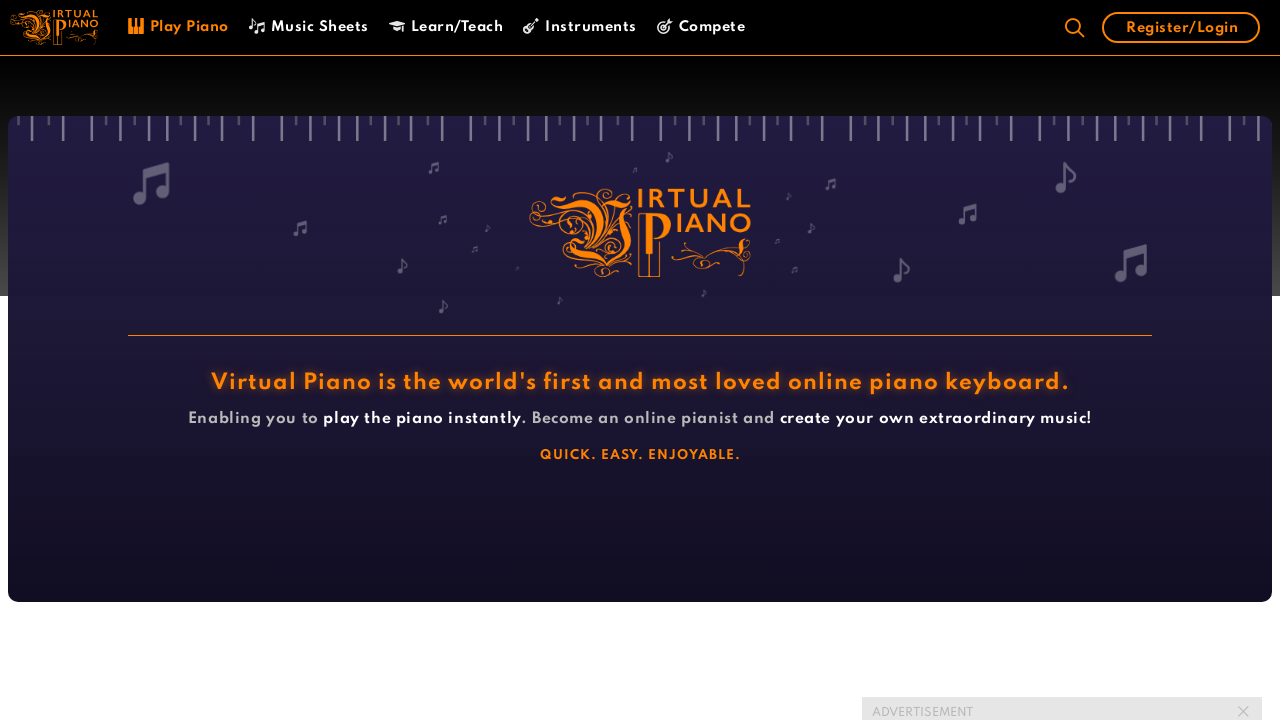

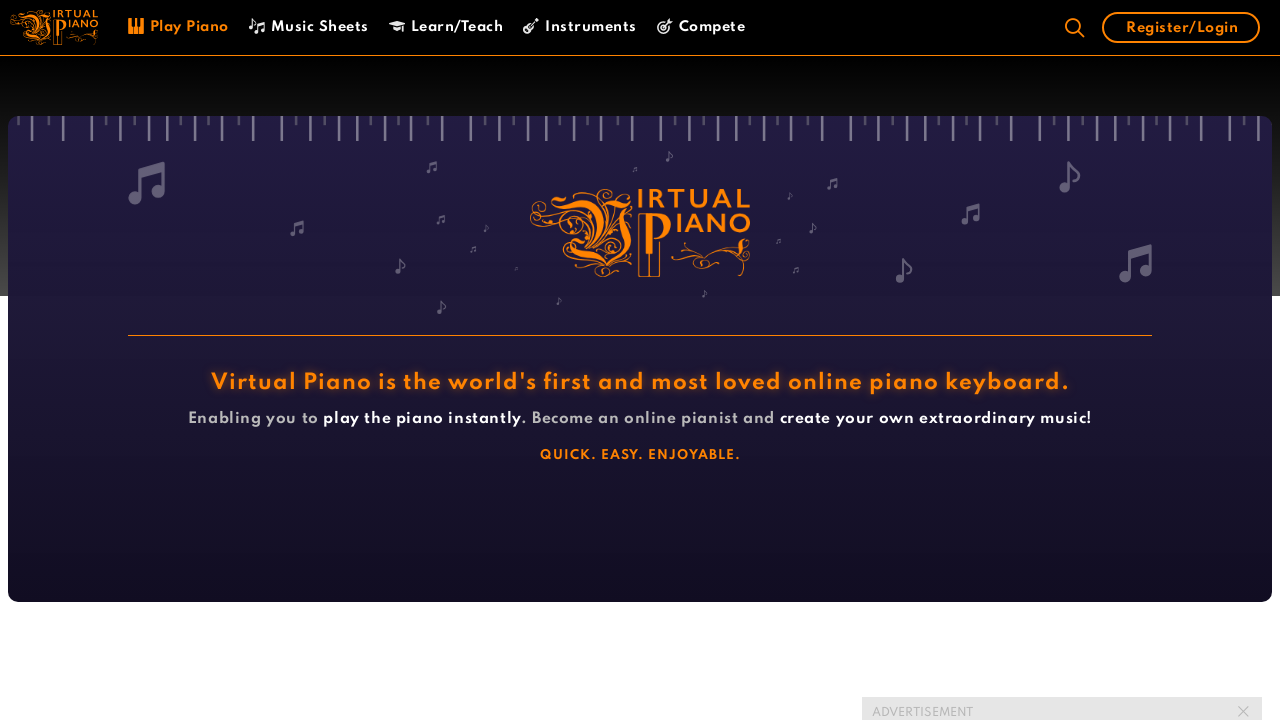